Tests scrolling to a specific section on a documentation page using Actions to move to an element

Starting URL: https://devexpress.github.io/devextreme-reactive/react/grid/docs/guides/paging/

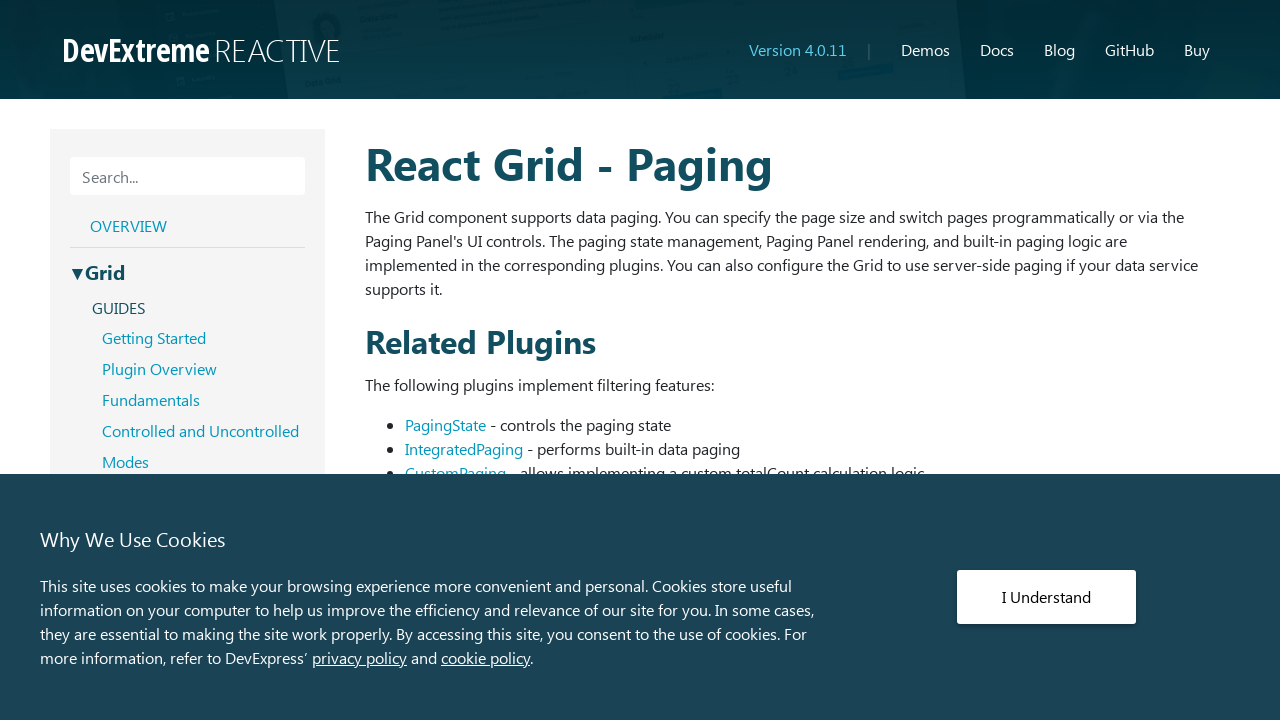

Located target element with ID 'use-paging-with-other-data-processing-plugins'
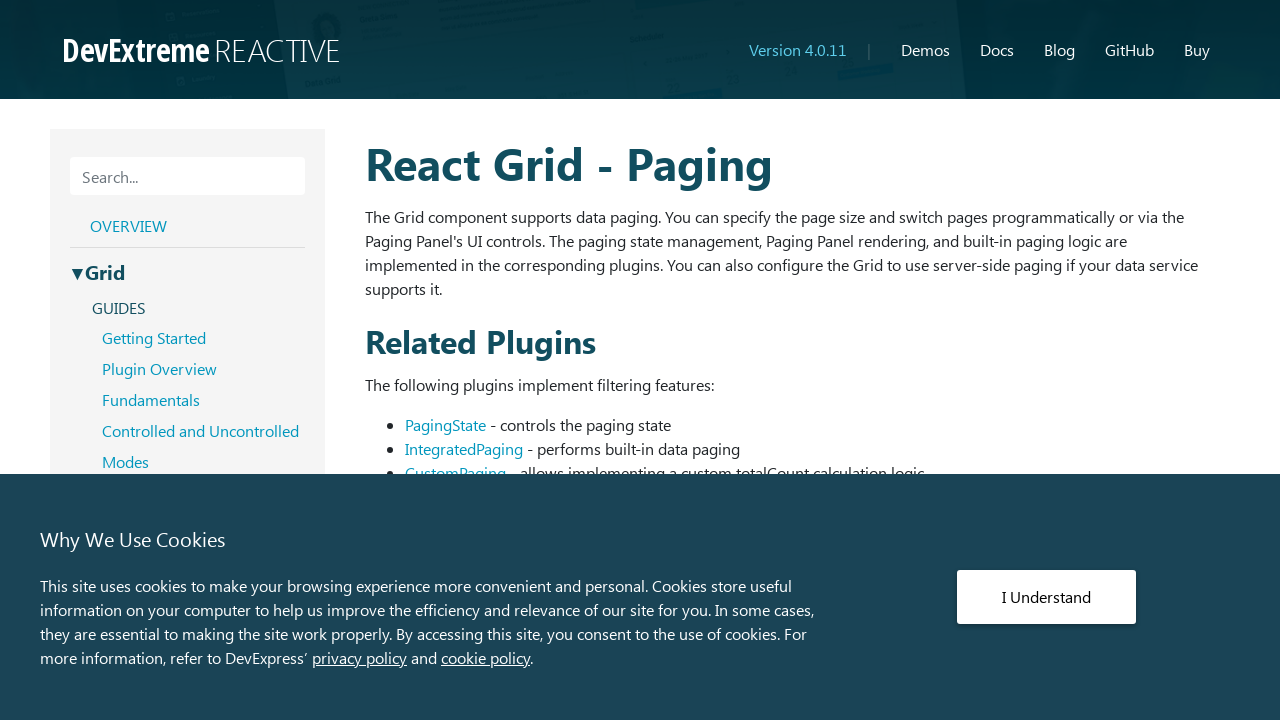

Scrolled to target section 'Use paging with other data processing plugins'
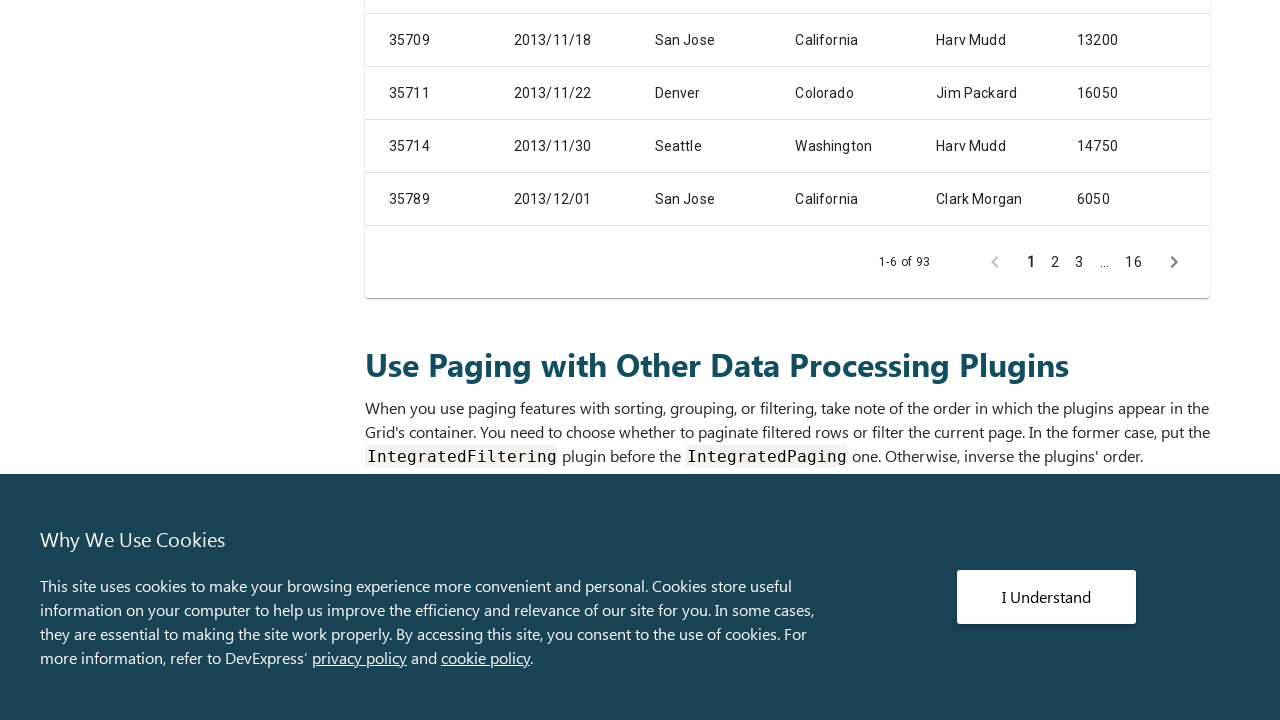

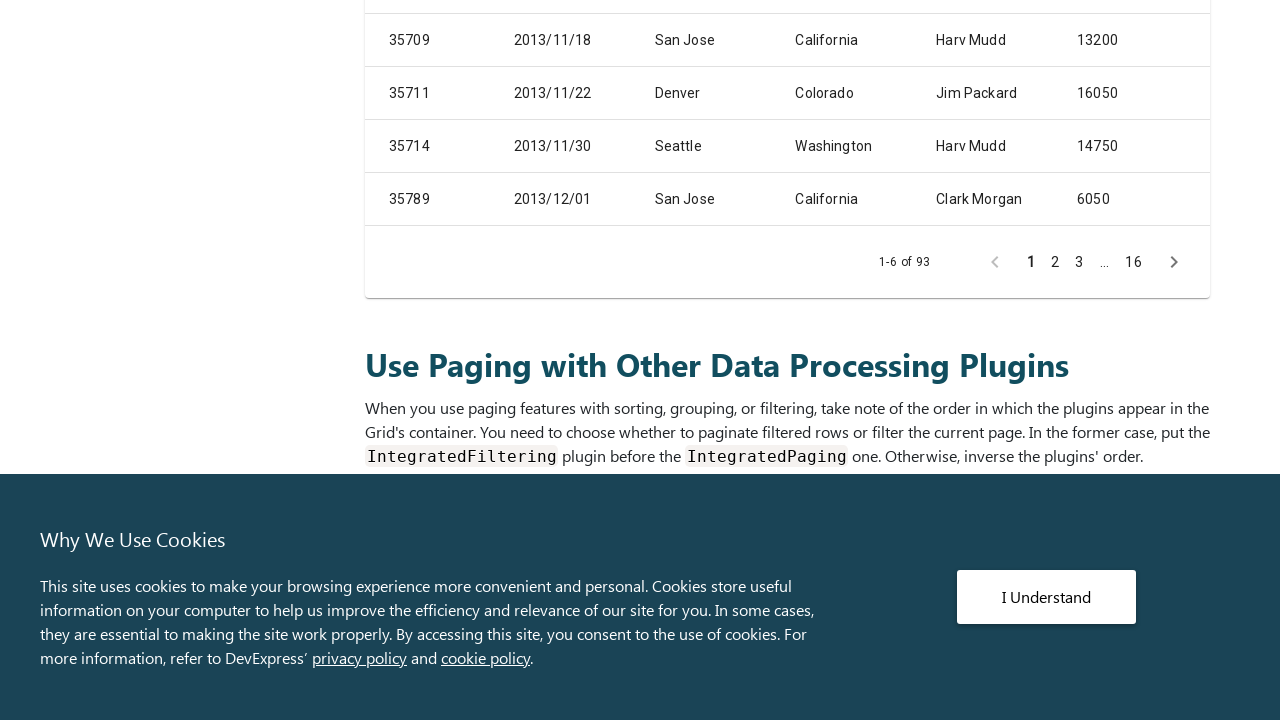